Tests selecting a date from the date picker dropdown by choosing year, month, and day

Starting URL: https://demoqa.com/date-picker

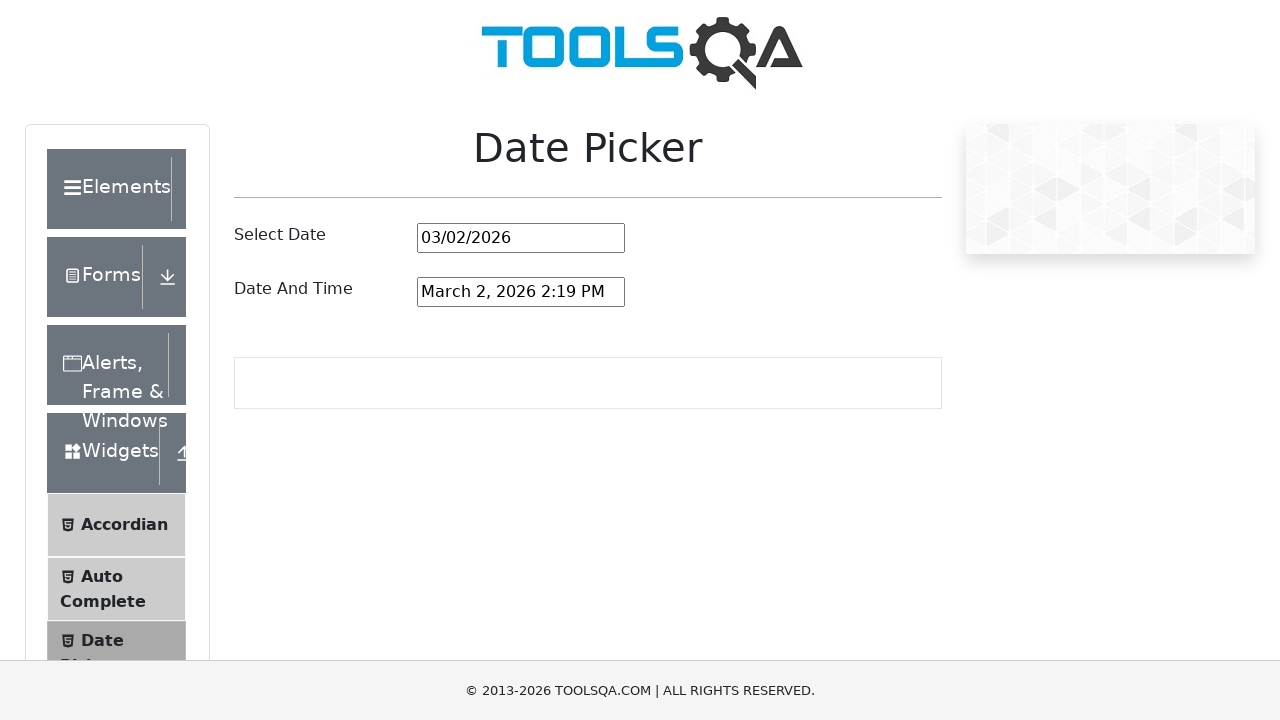

Clicked date picker input to open dropdown at (521, 238) on #datePickerMonthYearInput
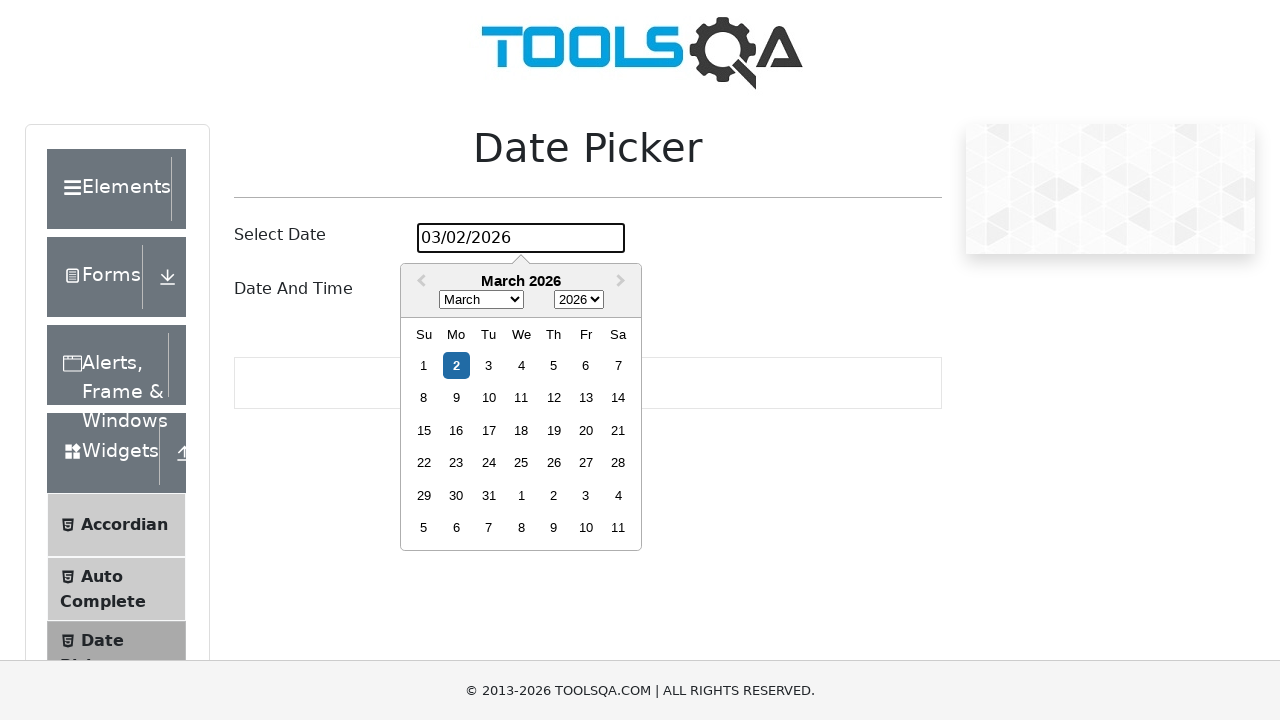

Year selector dropdown loaded
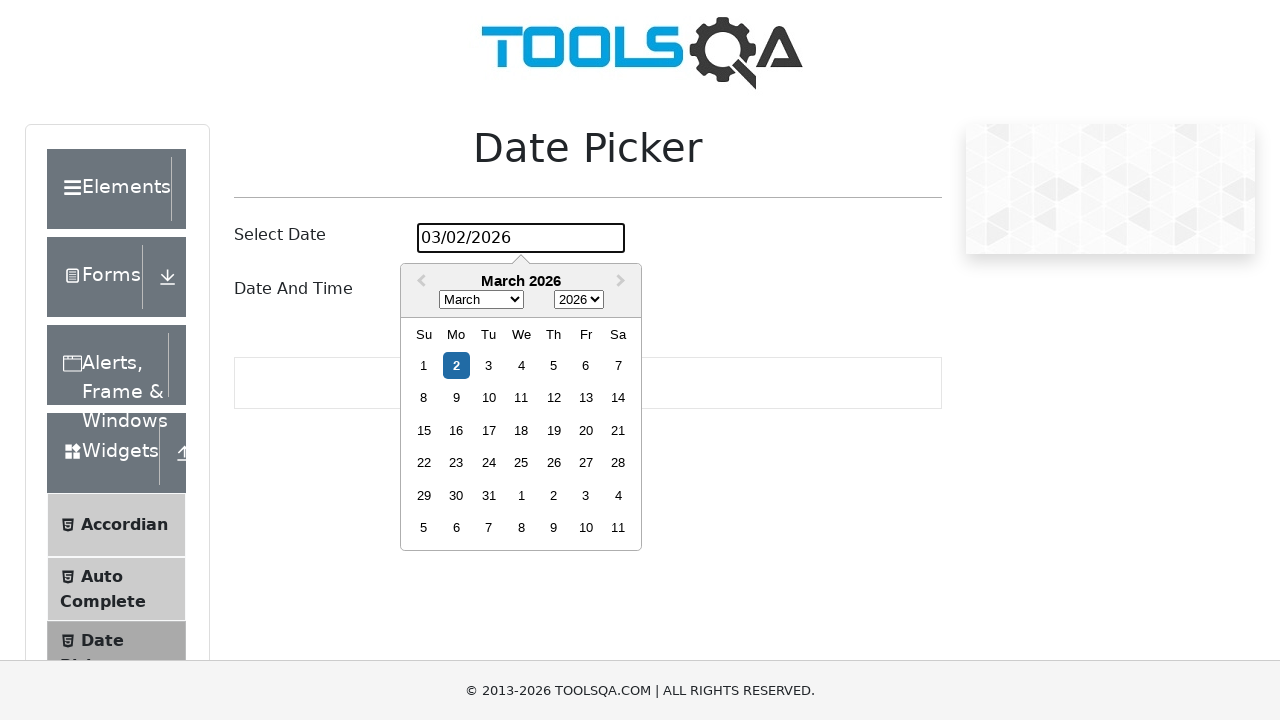

Selected year 1994 from dropdown on .react-datepicker__year-select
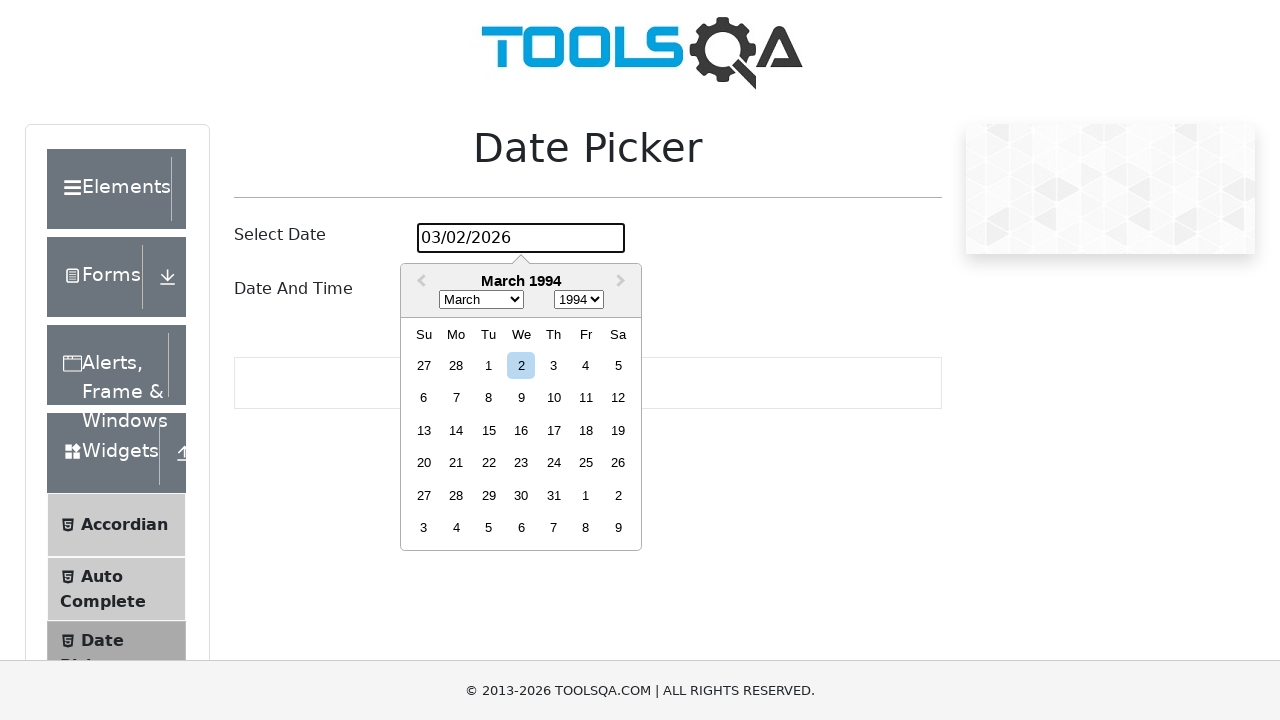

Selected month November (11) from dropdown on .react-datepicker__month-select
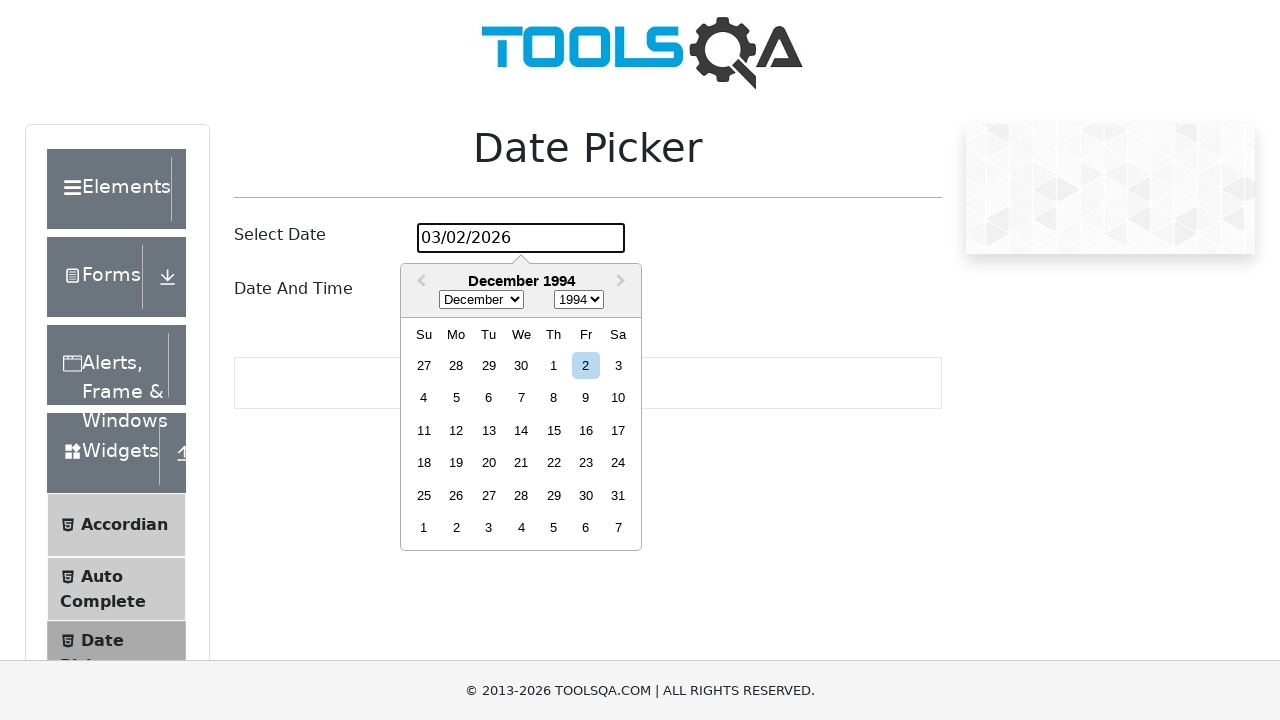

Clicked on December 8th, 1994 date at (554, 398) on xpath=//div[contains(@aria-label,'Choose Thursday, December 8th, 1994')]
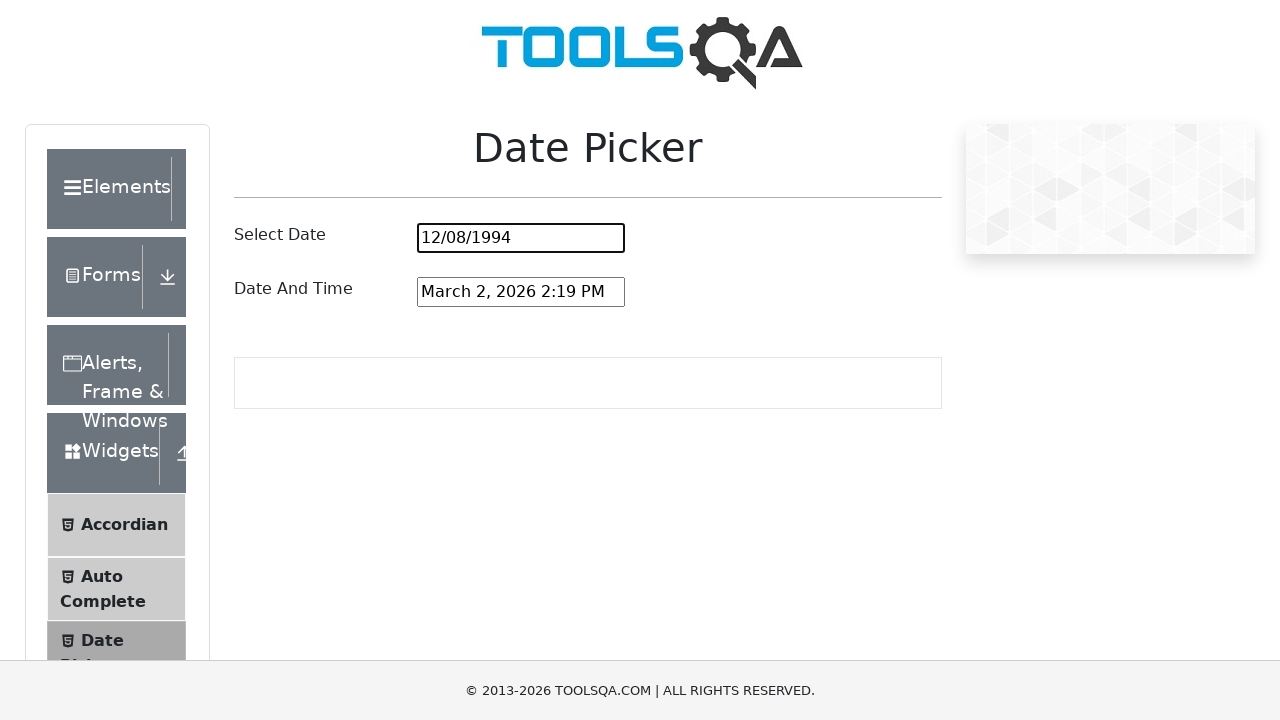

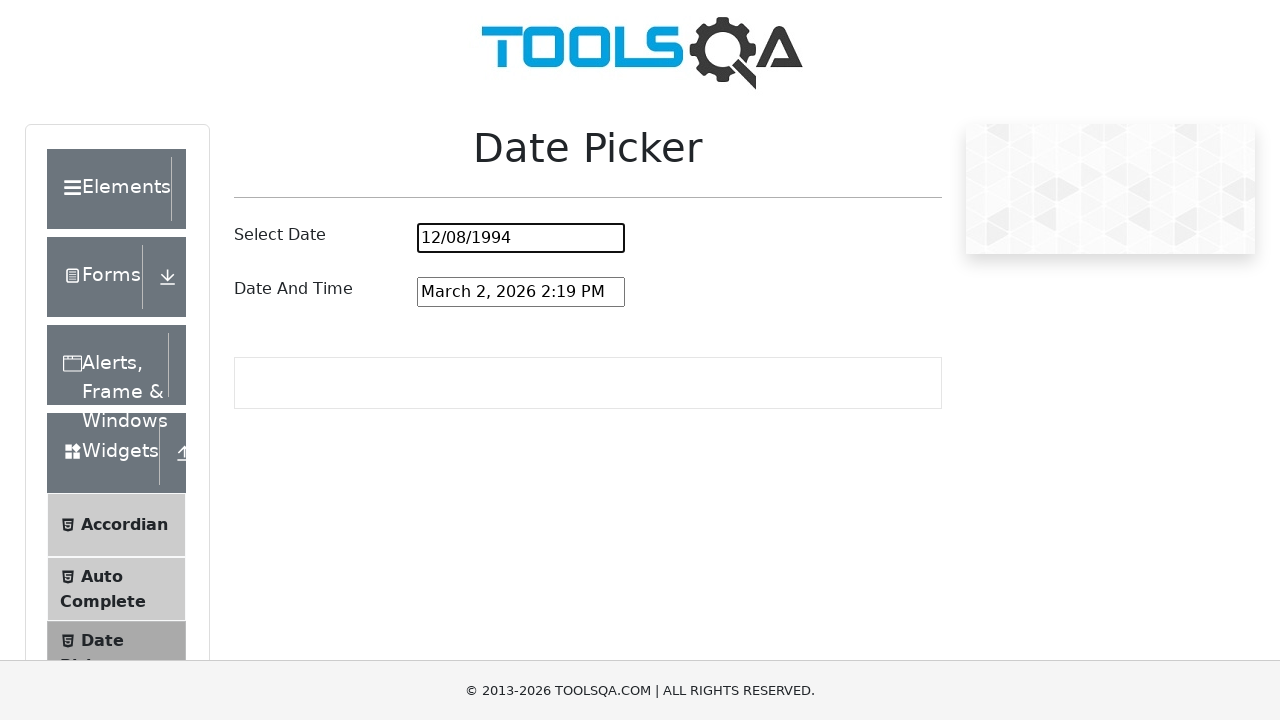